Tests different button click interactions including double-click, right-click, and keyboard-triggered click on a demo page

Starting URL: https://demoqa.com/buttons

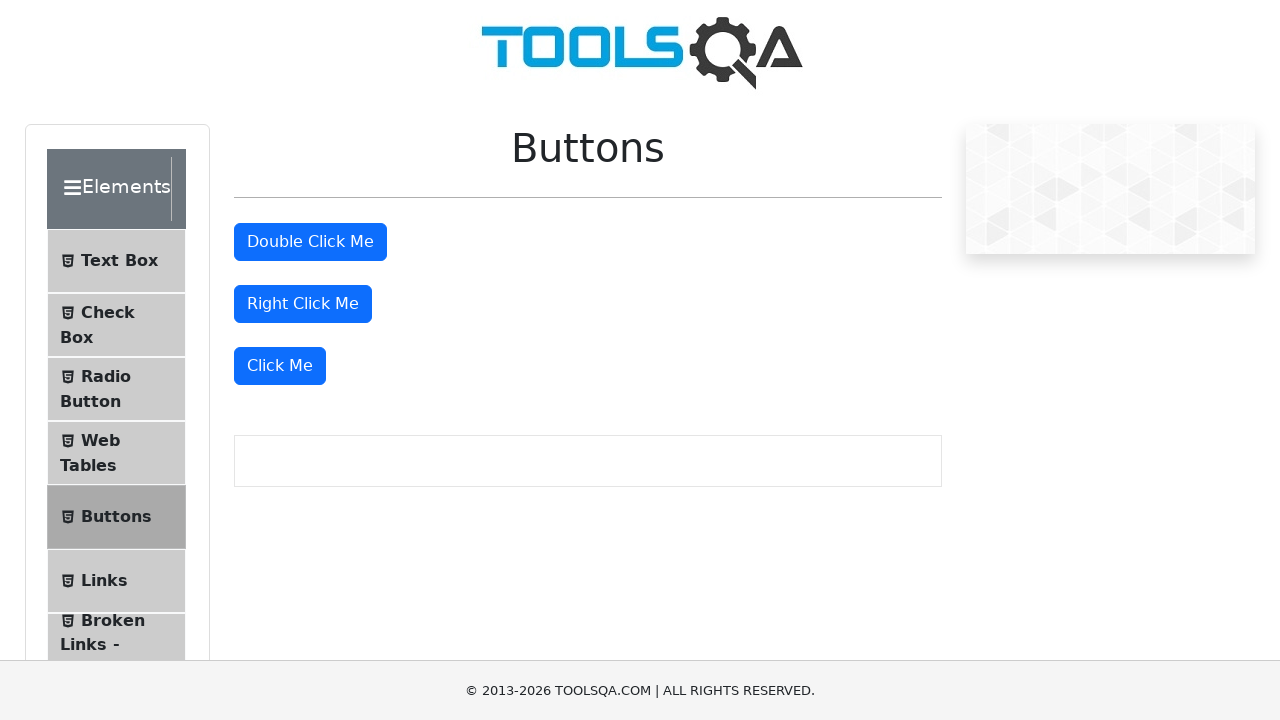

Double-clicked the double click button at (310, 242) on button#doubleClickBtn
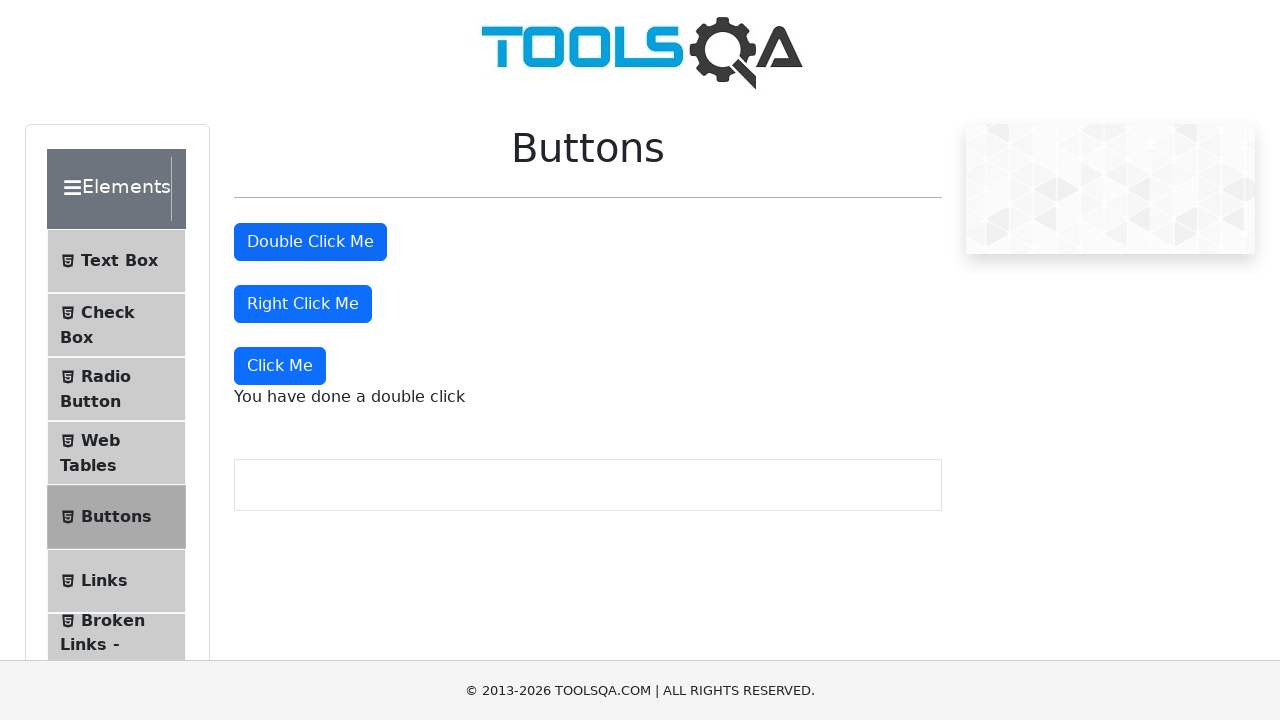

Right-clicked the right click button at (303, 304) on button#rightClickBtn
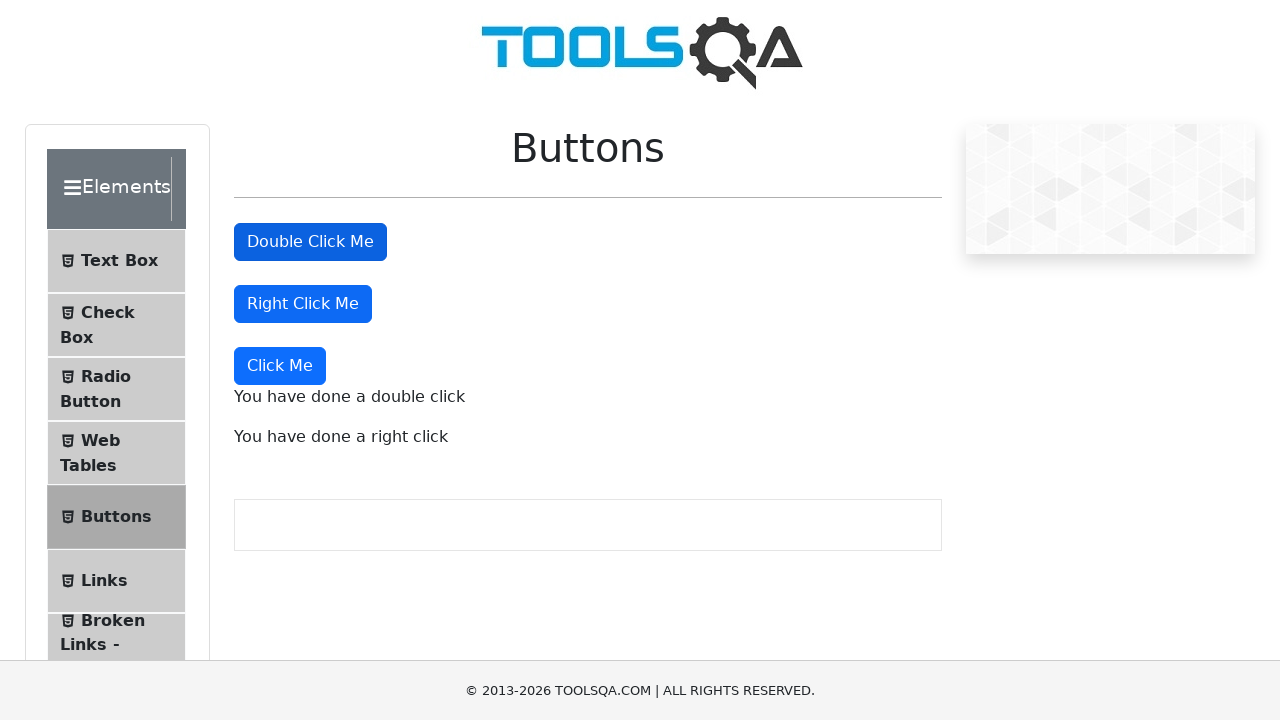

Focused on the right click button on button#rightClickBtn
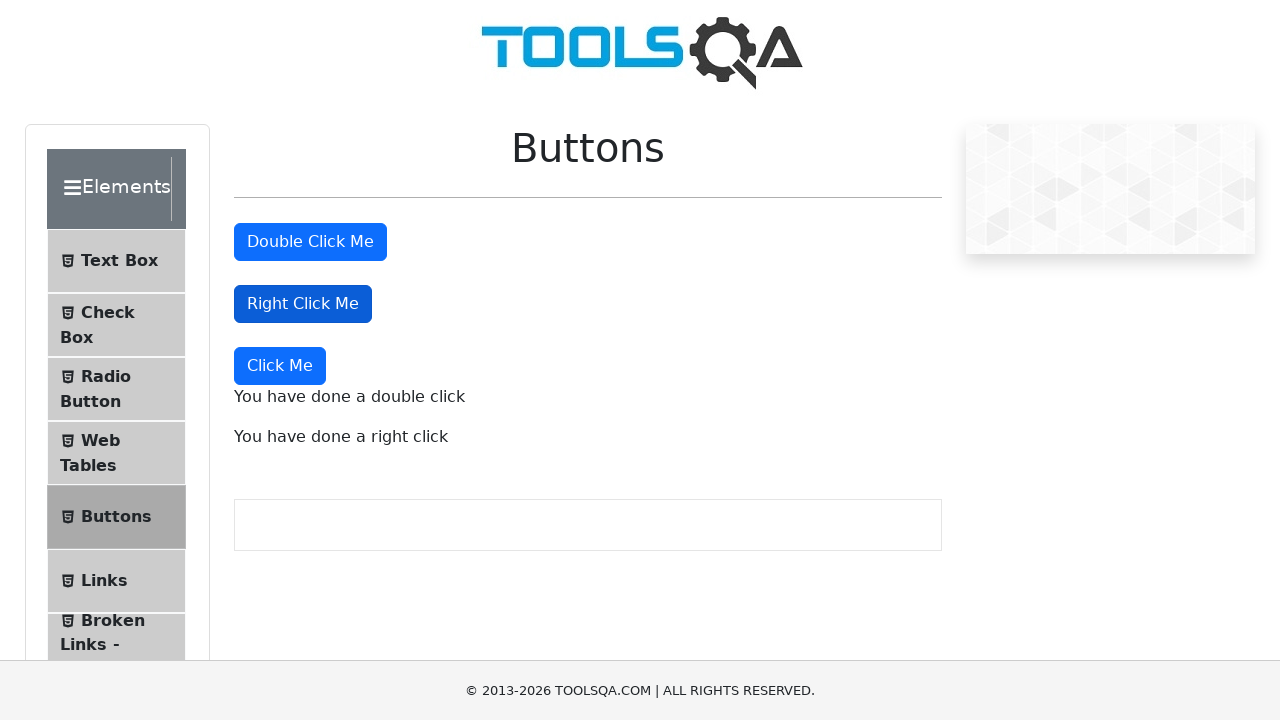

Pressed Tab to navigate to the next button
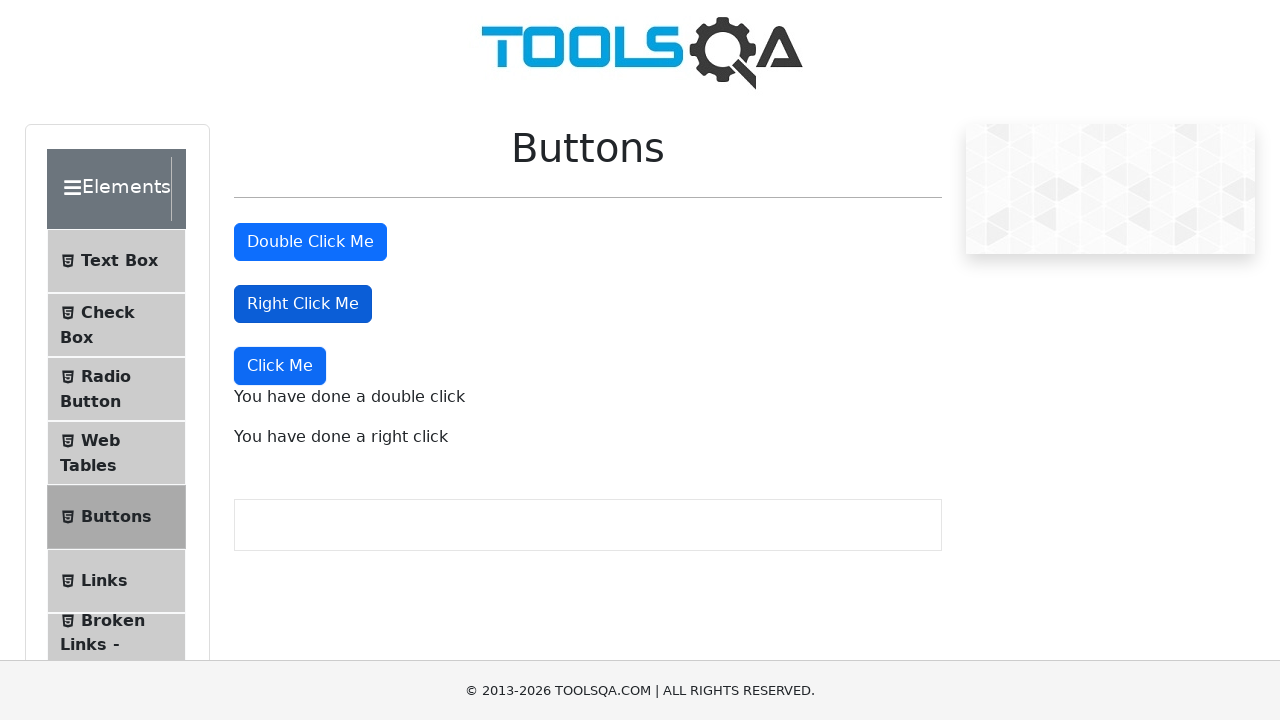

Pressed Space to trigger the dynamic click button
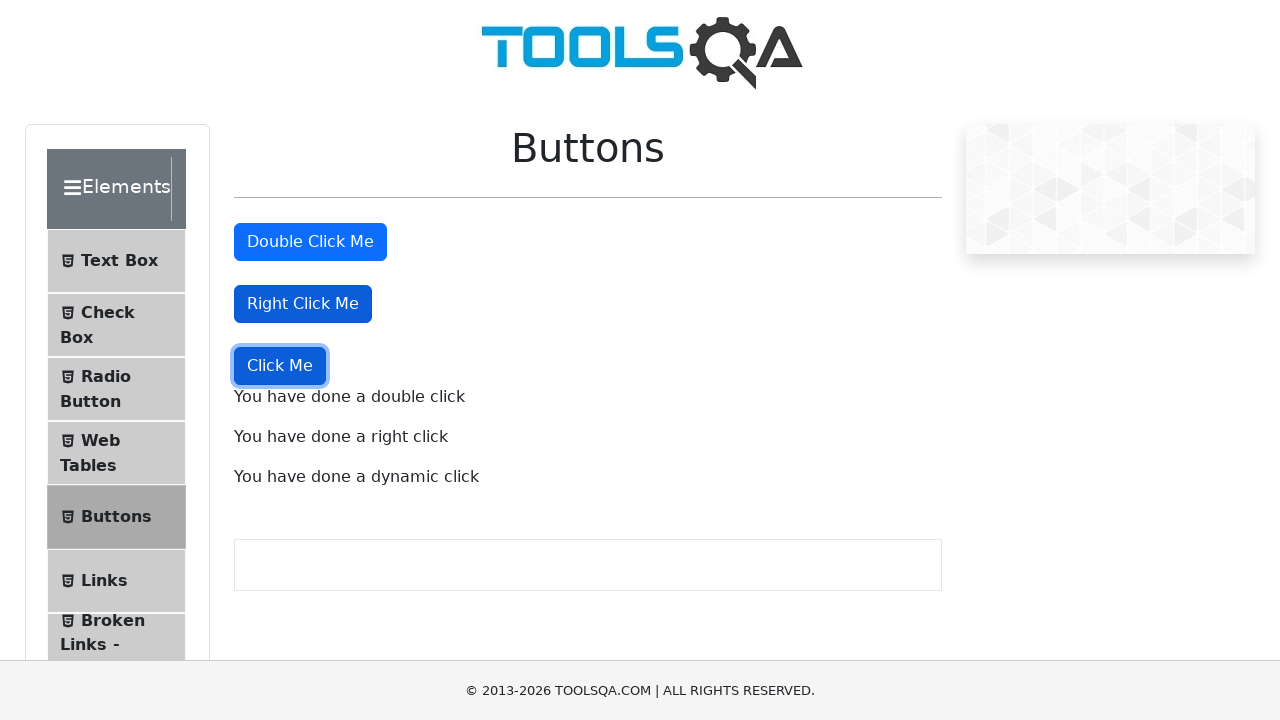

Double-click confirmation message appeared
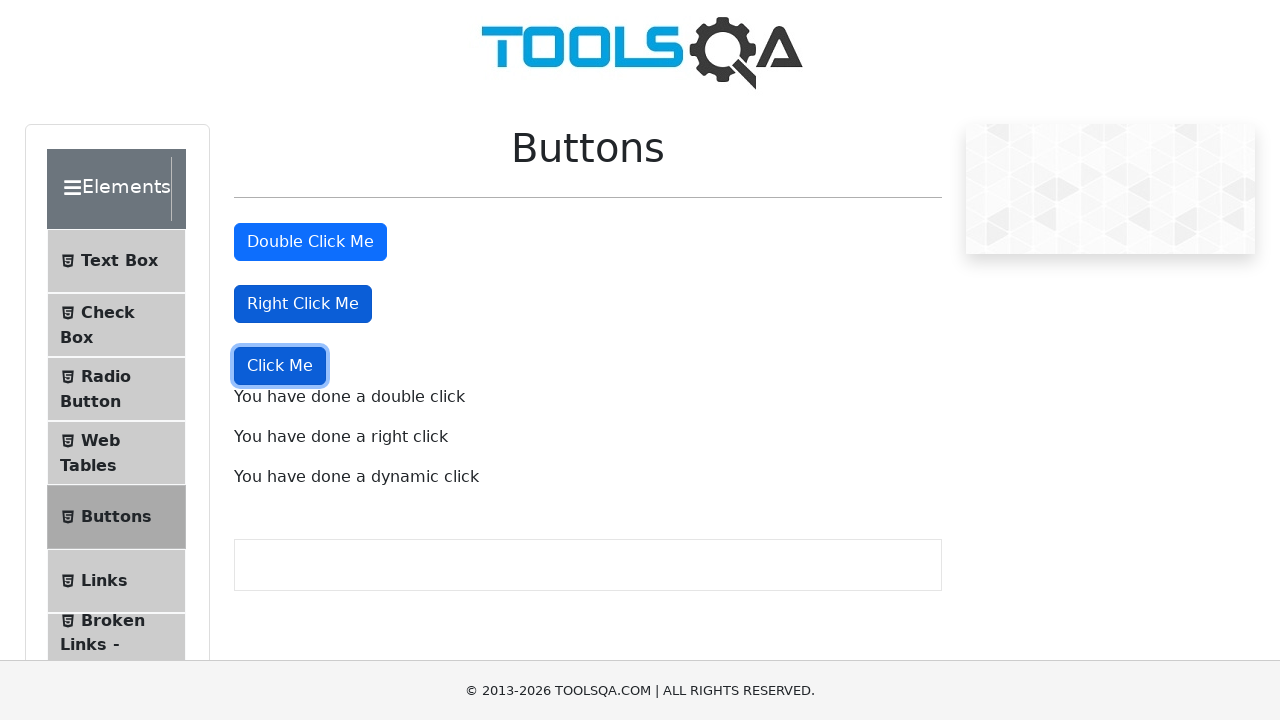

Right-click confirmation message appeared
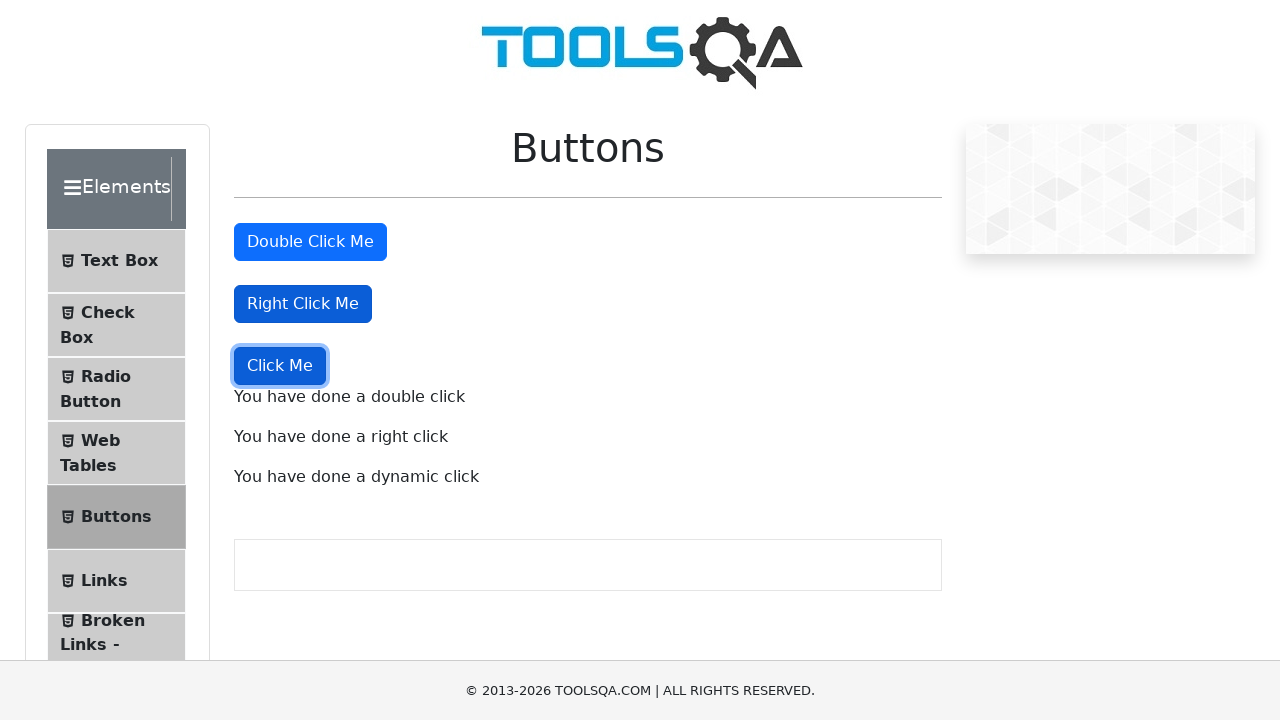

Dynamic click confirmation message appeared
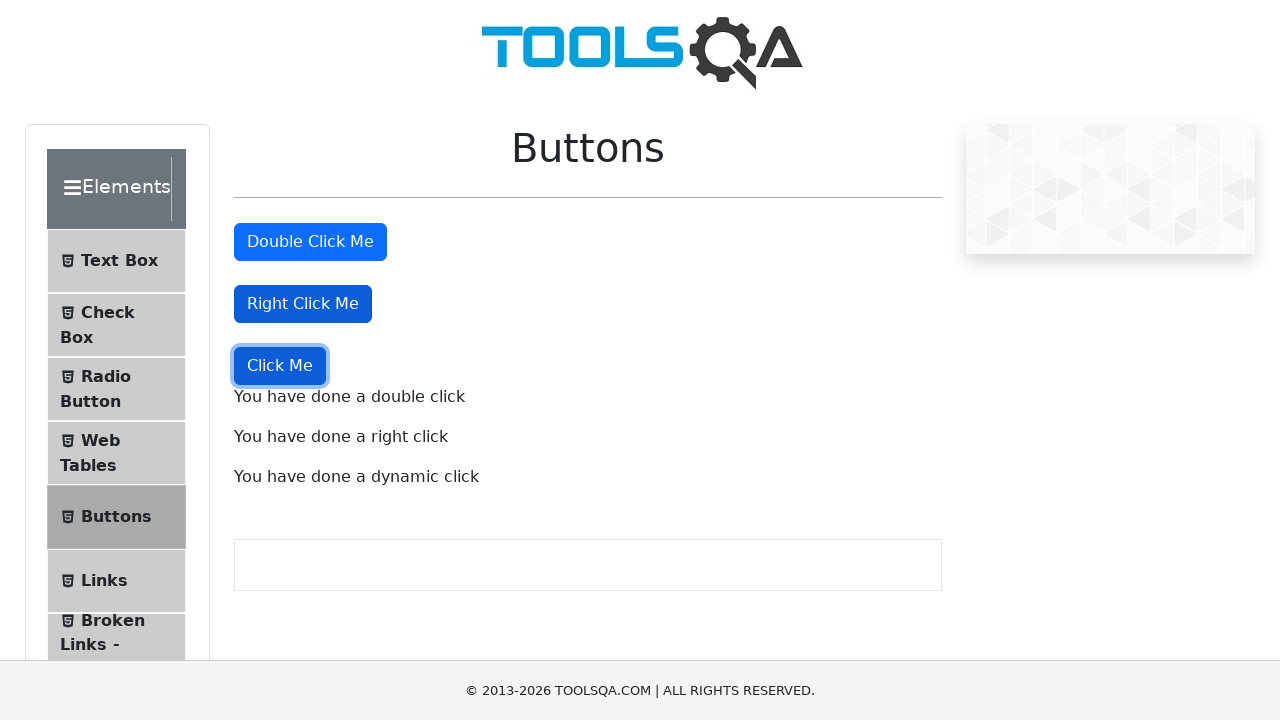

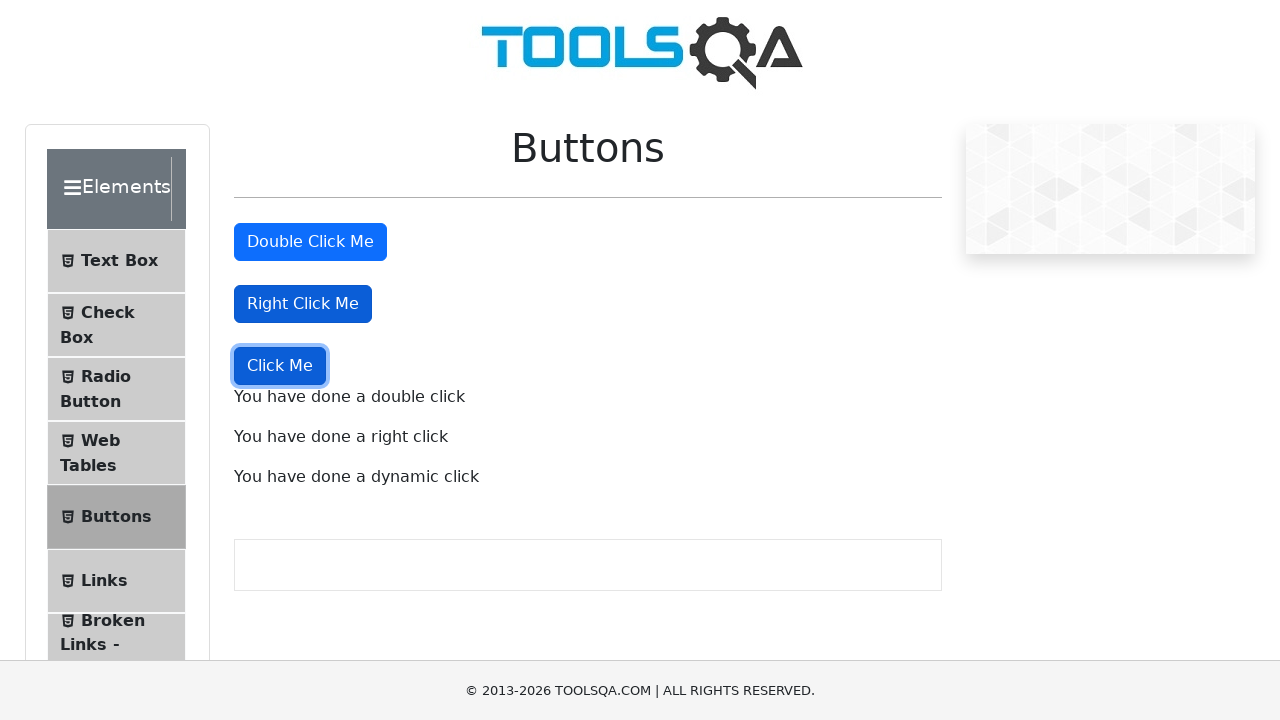